Tests JavaScript confirm dialog by clicking the confirm button and dismissing it

Starting URL: https://the-internet.herokuapp.com/javascript_alerts

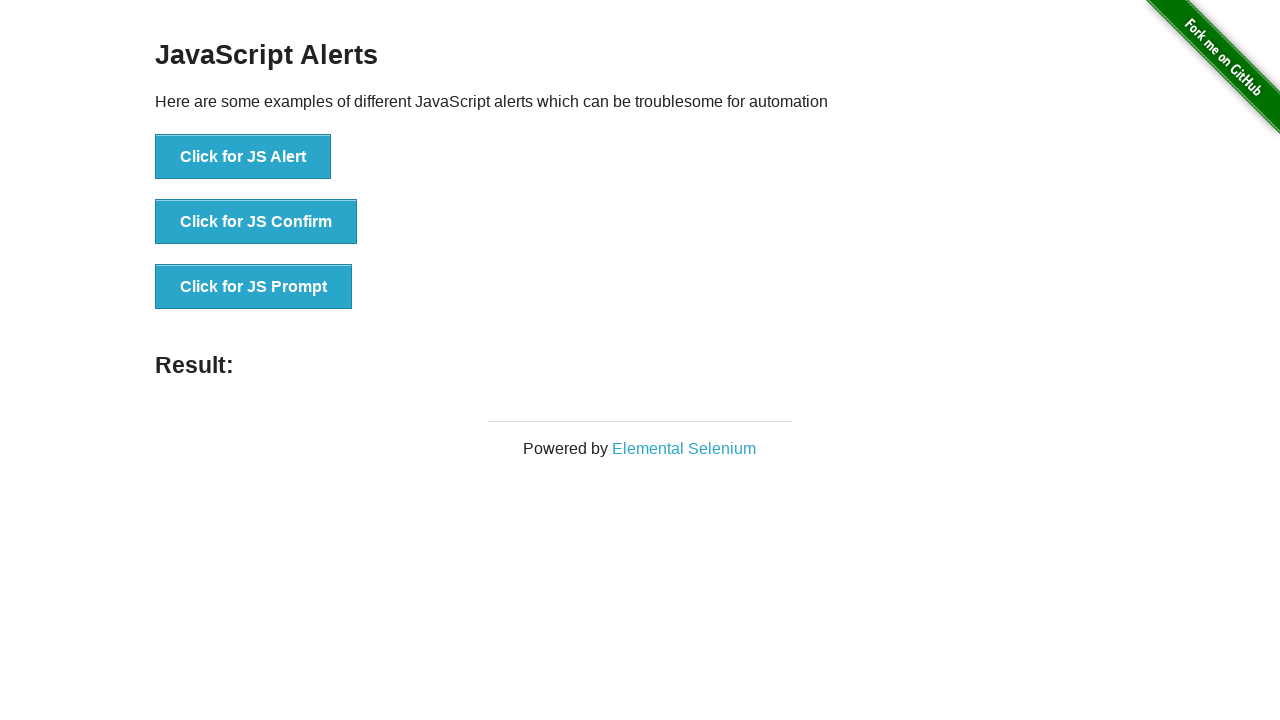

Clicked JS Confirm button at (256, 222) on xpath=//button[@onclick='jsConfirm()']
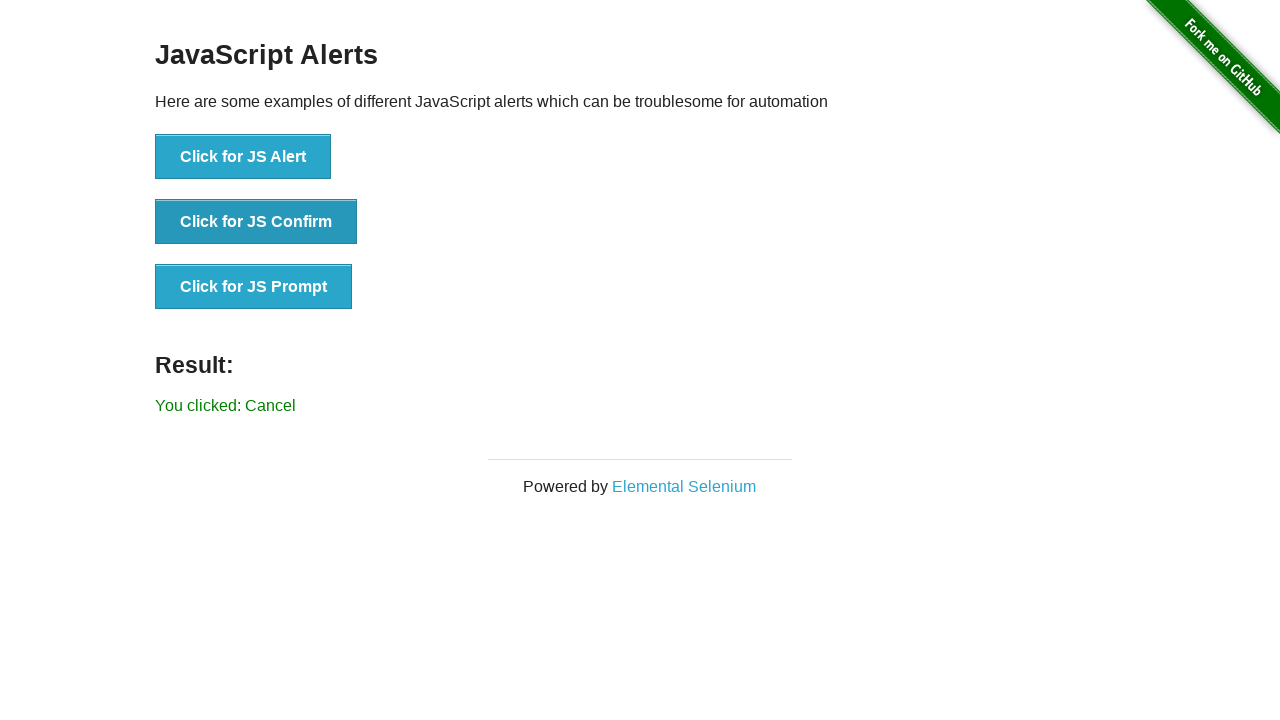

Set up dialog handler to dismiss confirm dialog
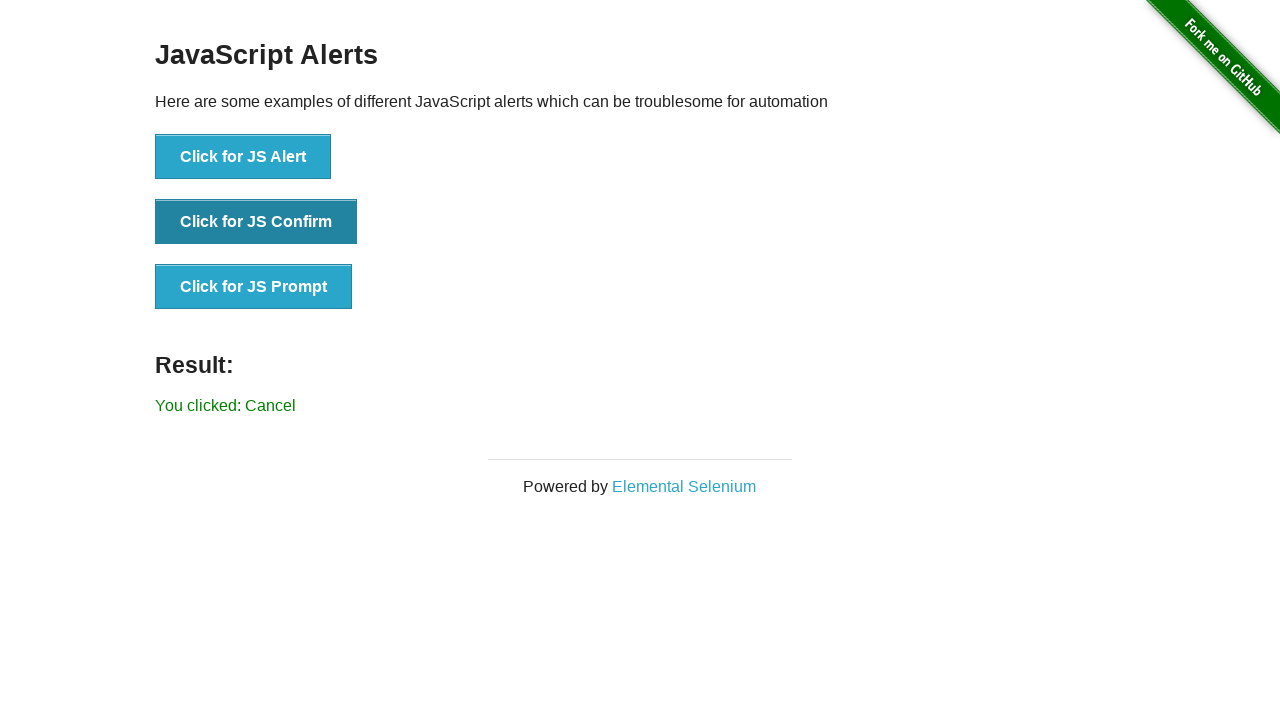

Waited for result message to appear
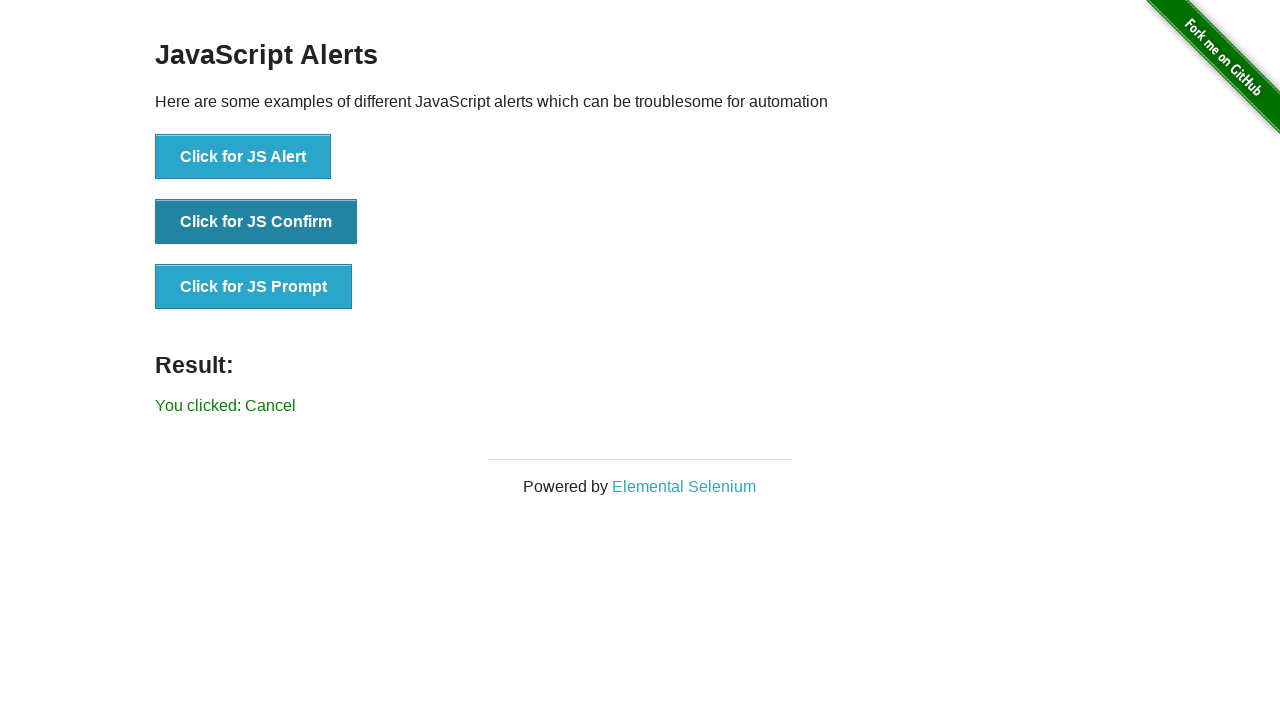

Verified result text shows 'You clicked: Cancel'
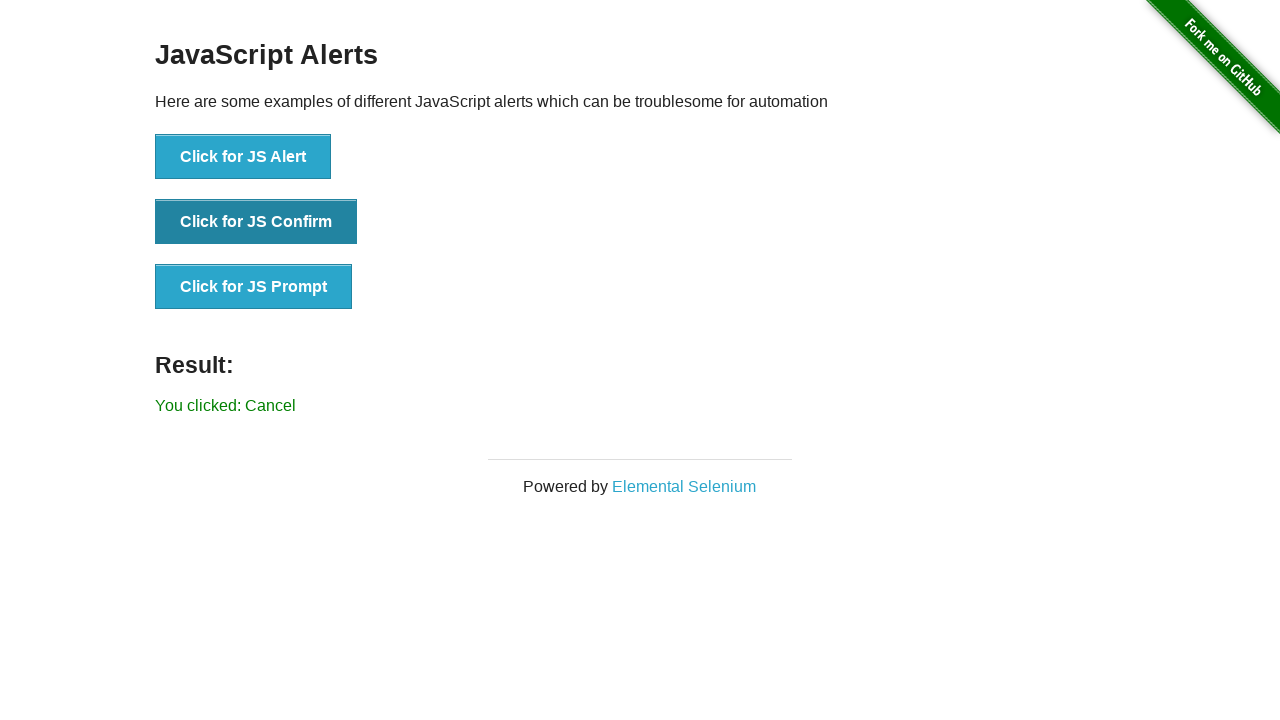

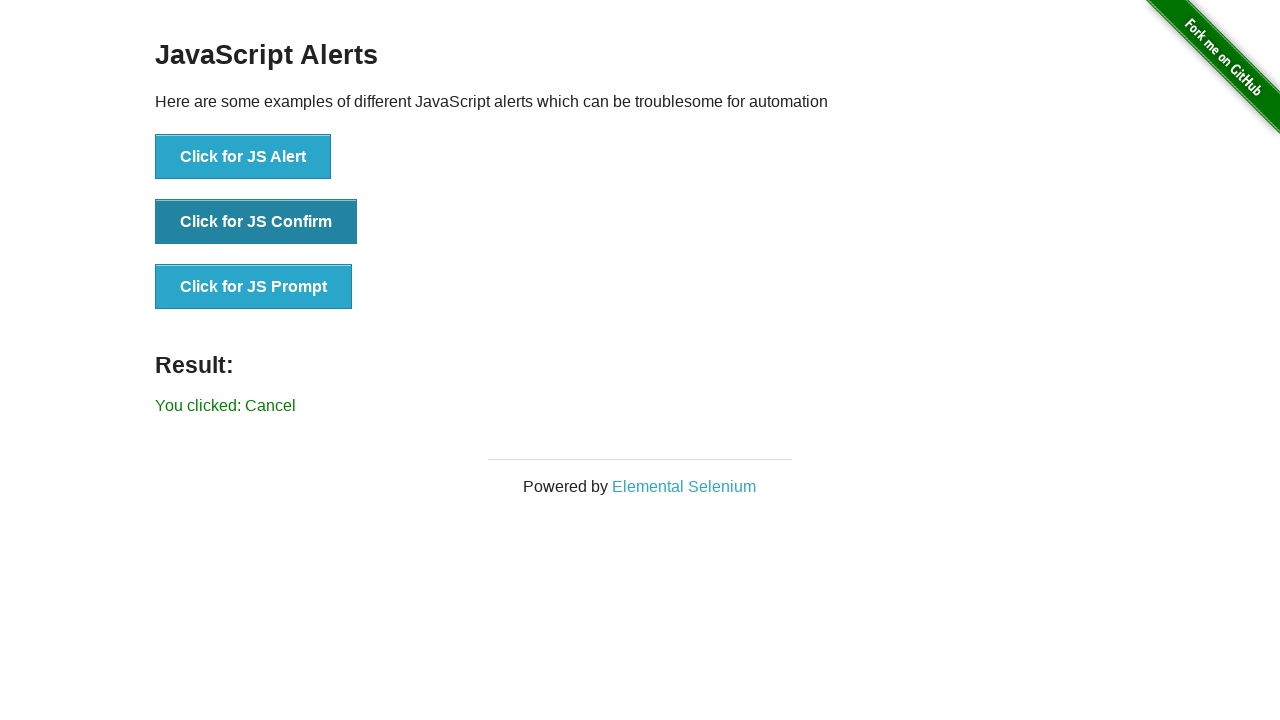